Navigates to the Demoblaze product catalog page and verifies that product listings are displayed on the page.

Starting URL: https://demoblaze.com/index.html

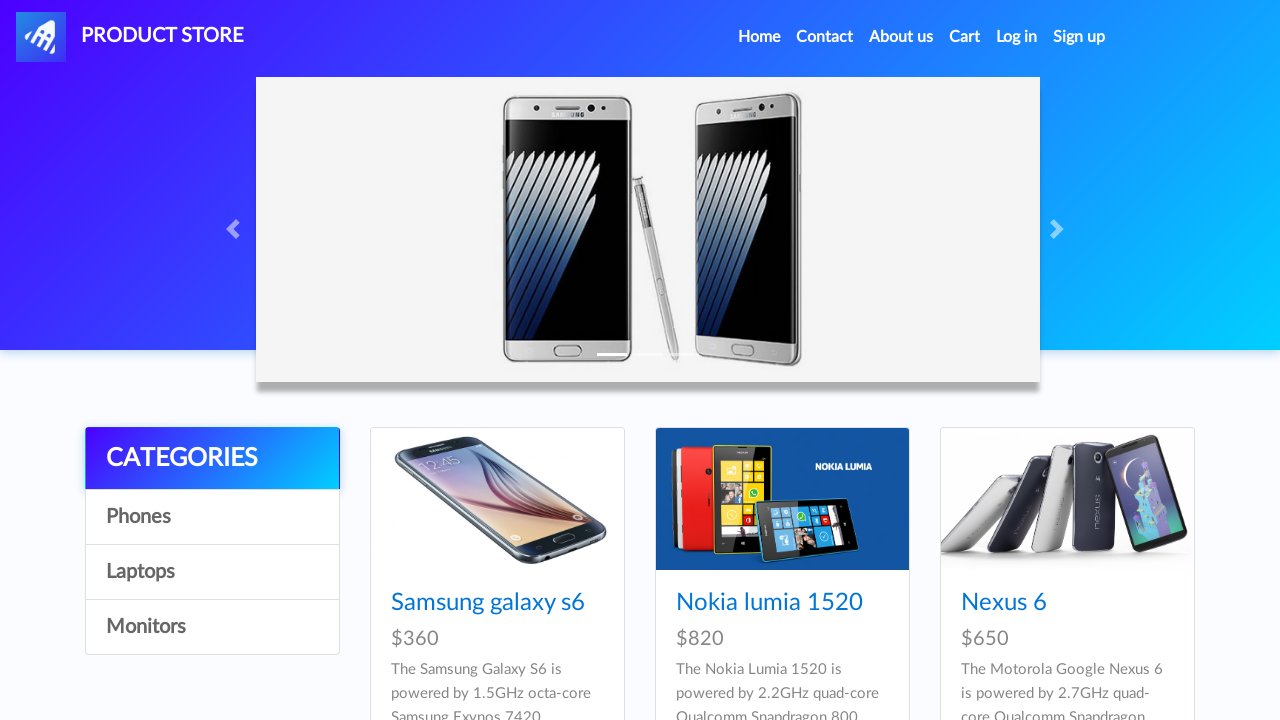

Products container loaded on Demoblaze catalog page
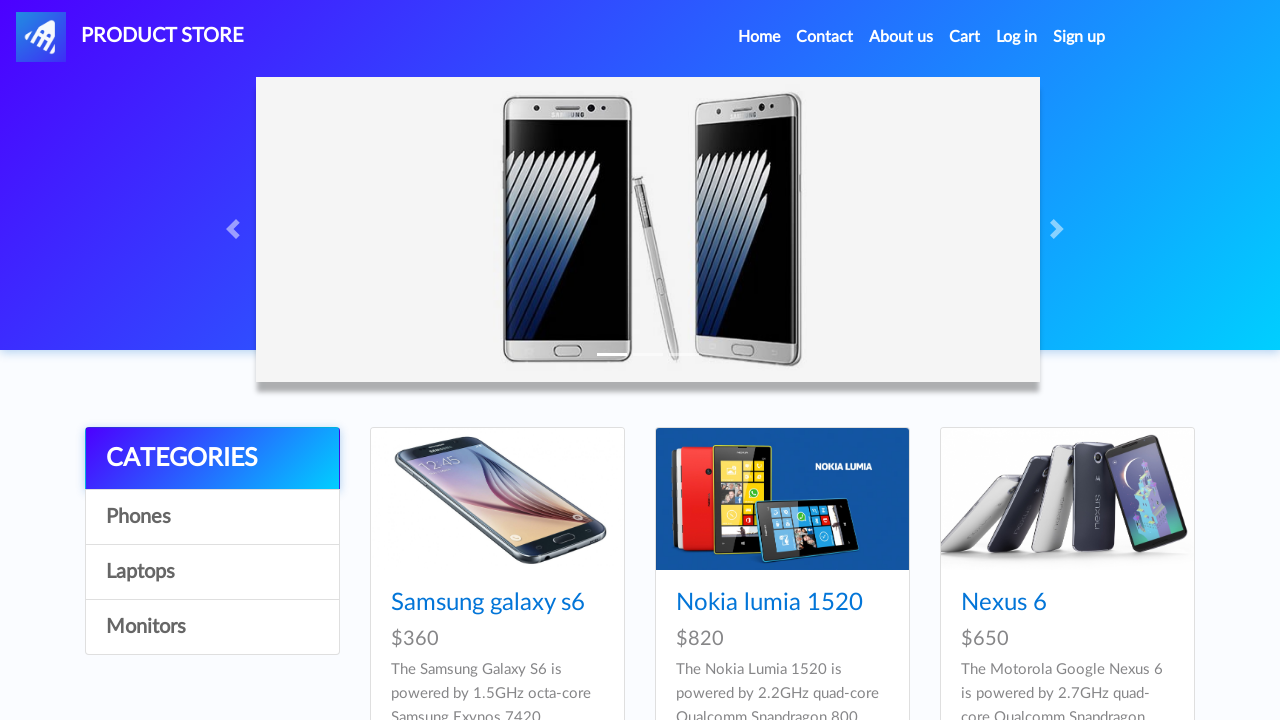

Product listings are displayed on the page
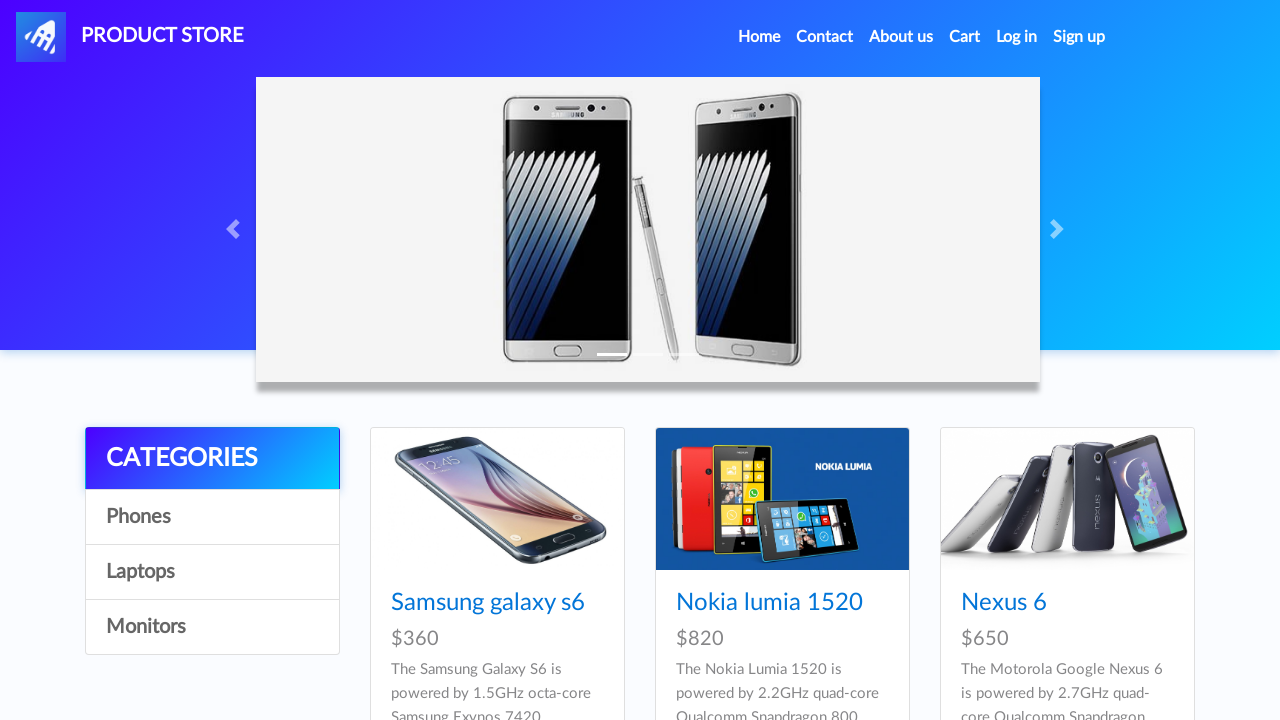

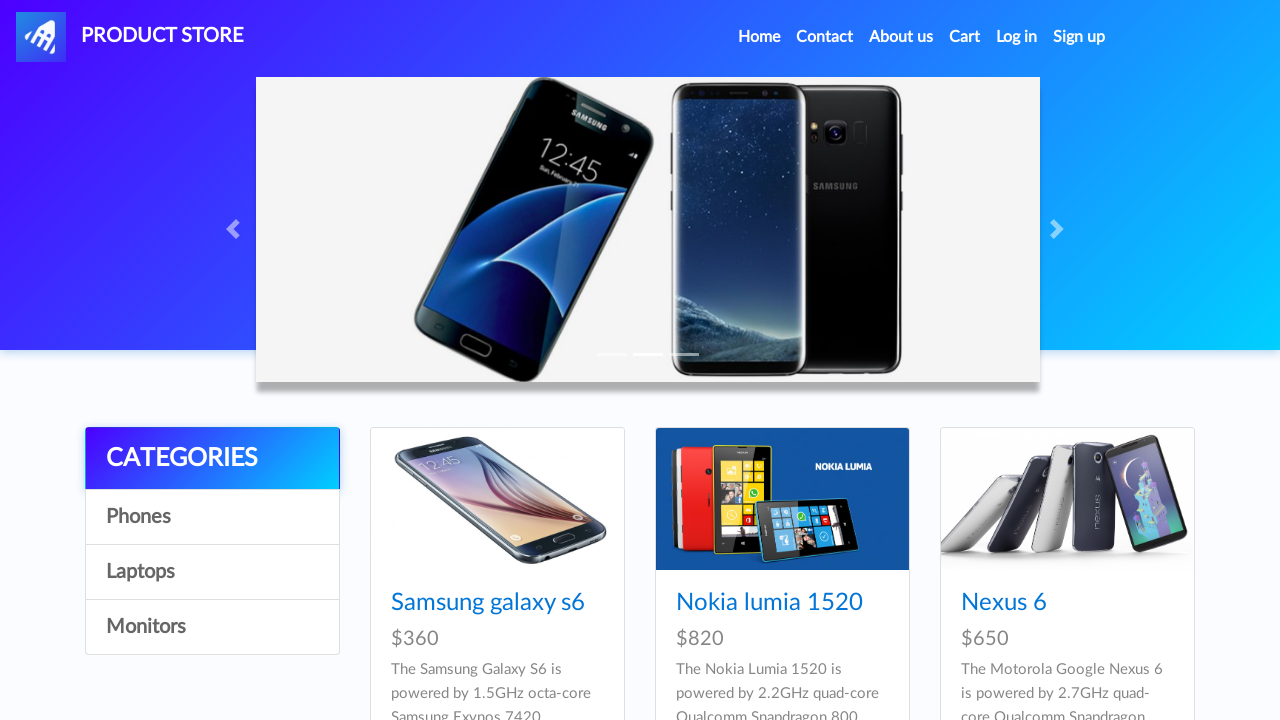